Tests form filling functionality by entering feedback text and an email address into form fields on a CSS selector practice page

Starting URL: https://syntaxprojects.com/cssSelector.php#

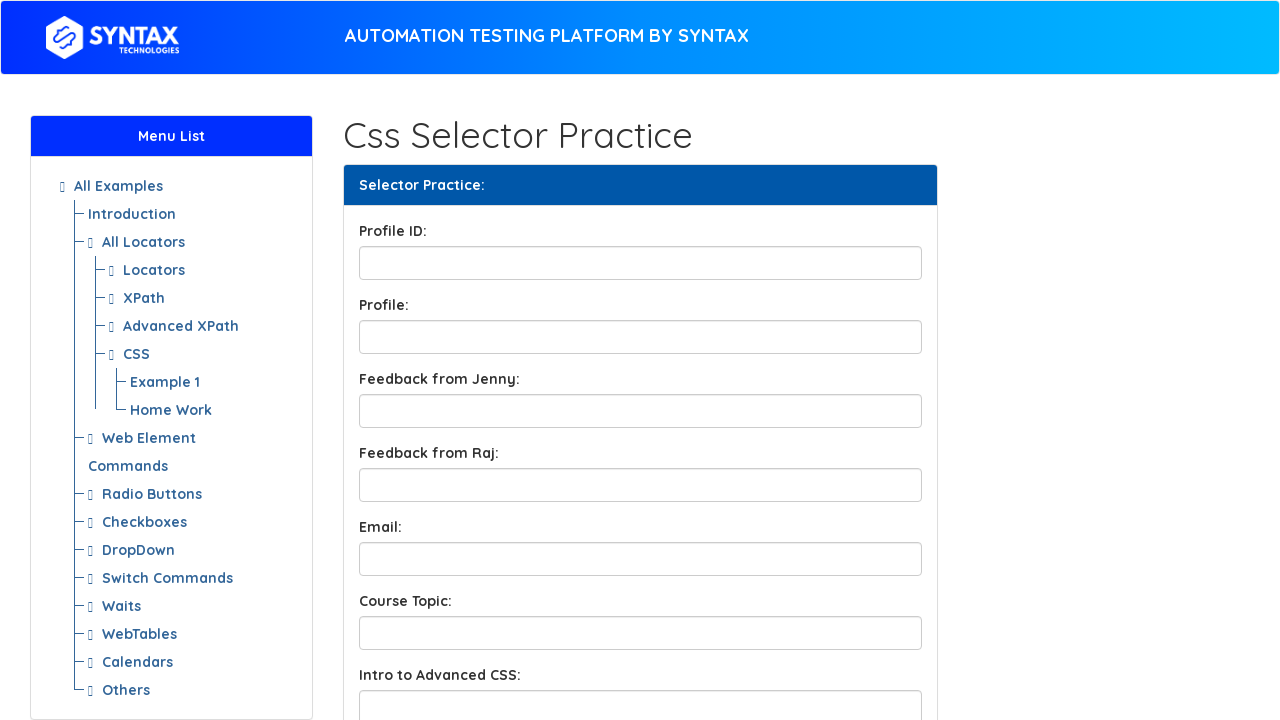

Filled feedback text box with 'Everything is great ' on input.form-control.feedbackBox2
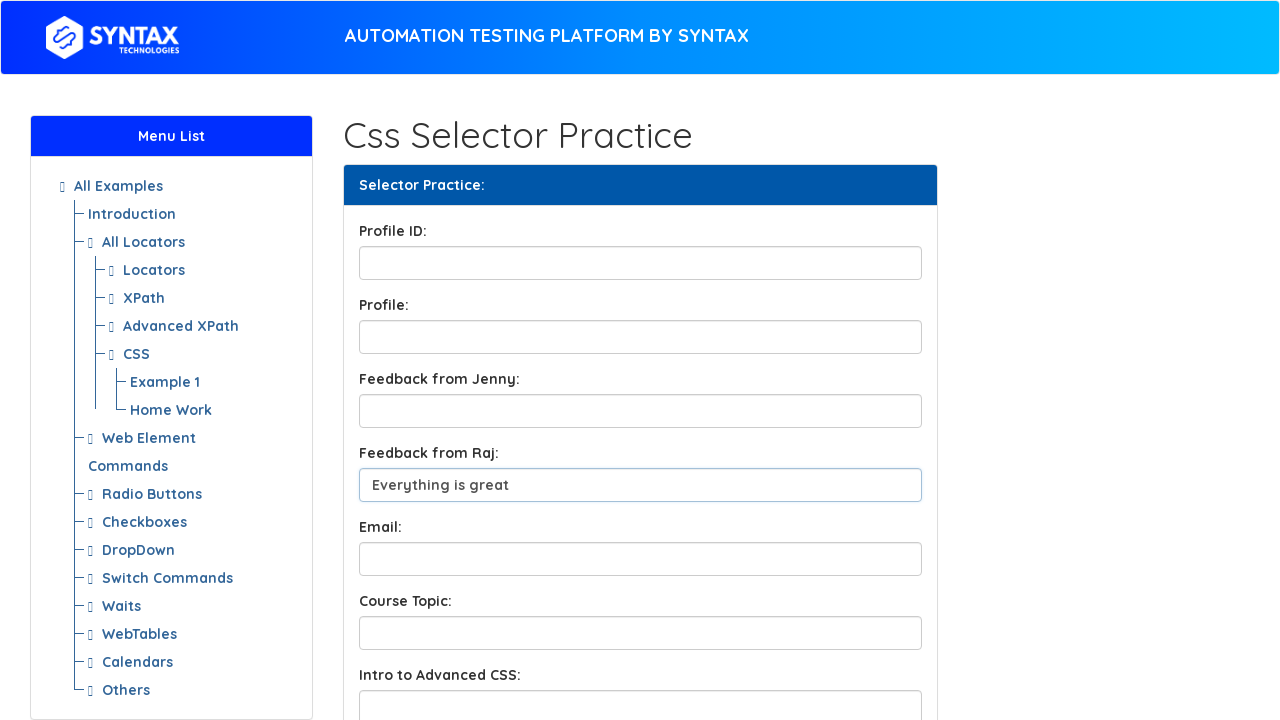

Filled email field with 'greatyears123@yahoo.com' on input[name*='email']
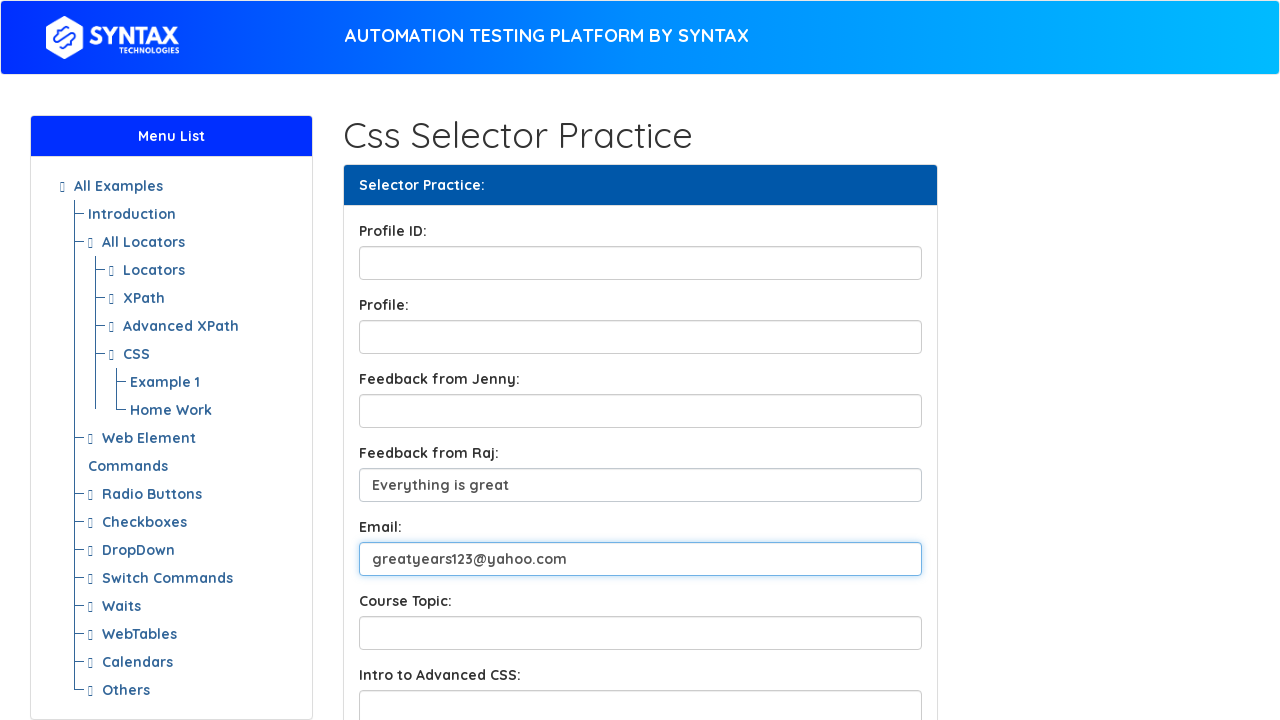

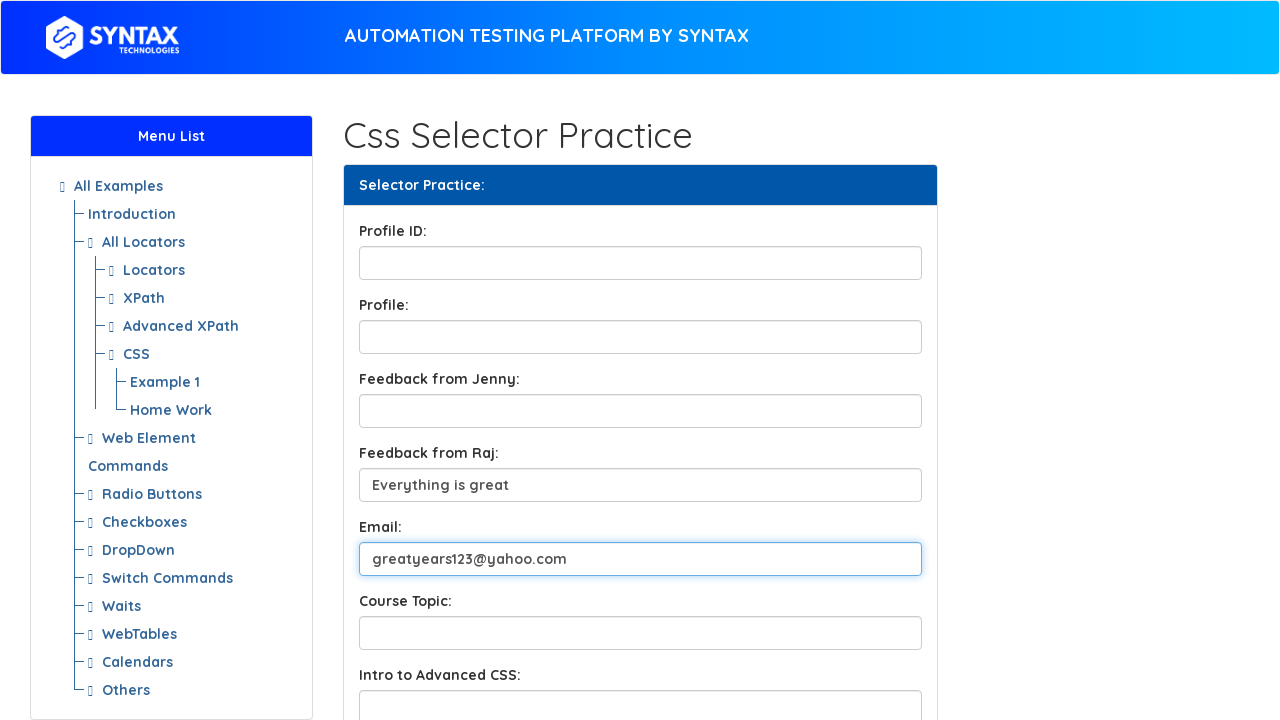